Tests the interest rate query functionality on the Peruvian SBS (Superintendencia de Banca y Seguros) portal by entering a date and clicking the query button to retrieve active market rates.

Starting URL: https://www.sbs.gob.pe/app/pp/EstadisticasSAEEPortal/Paginas/TIActivaMercado.aspx?tip=B

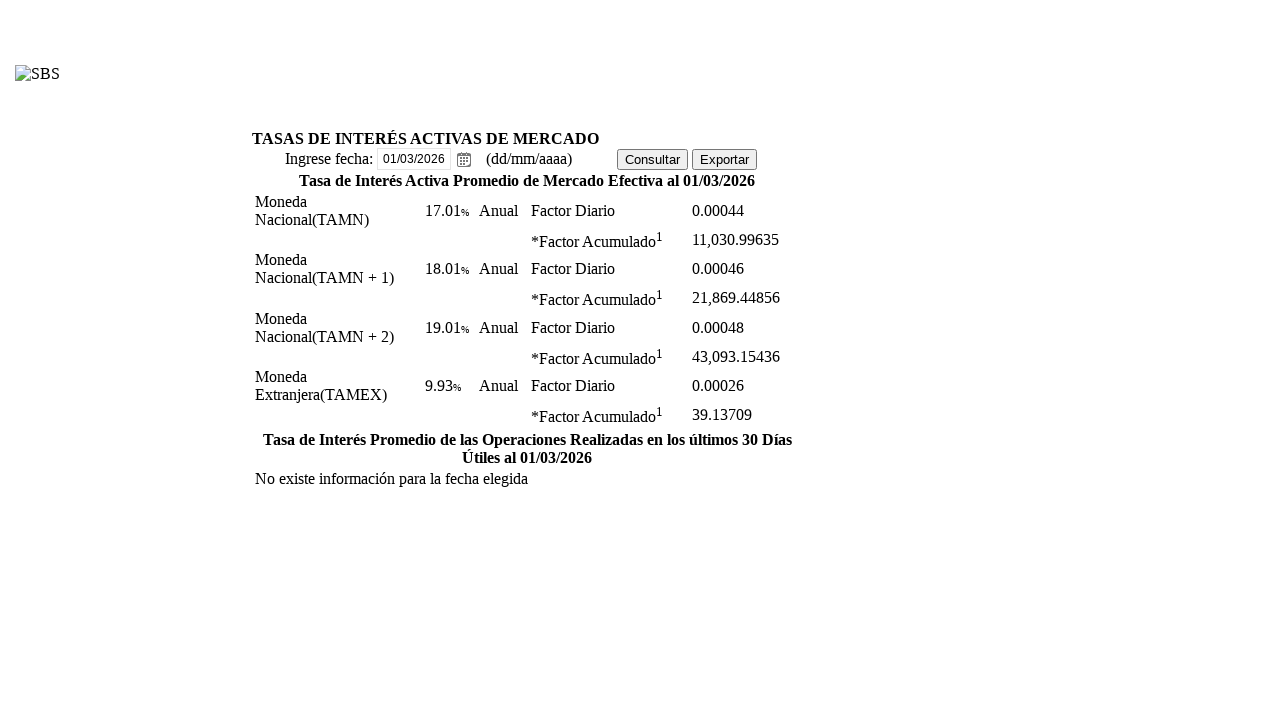

Waited for date input field to be present
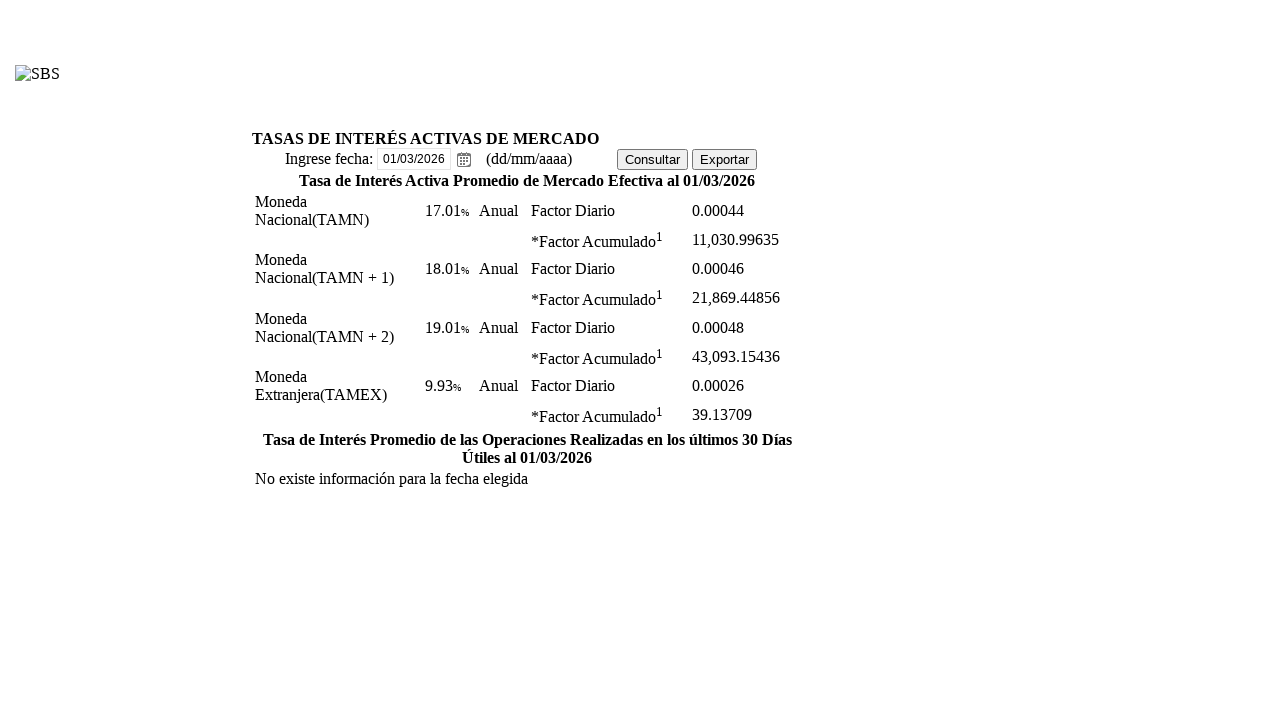

Located the date input field
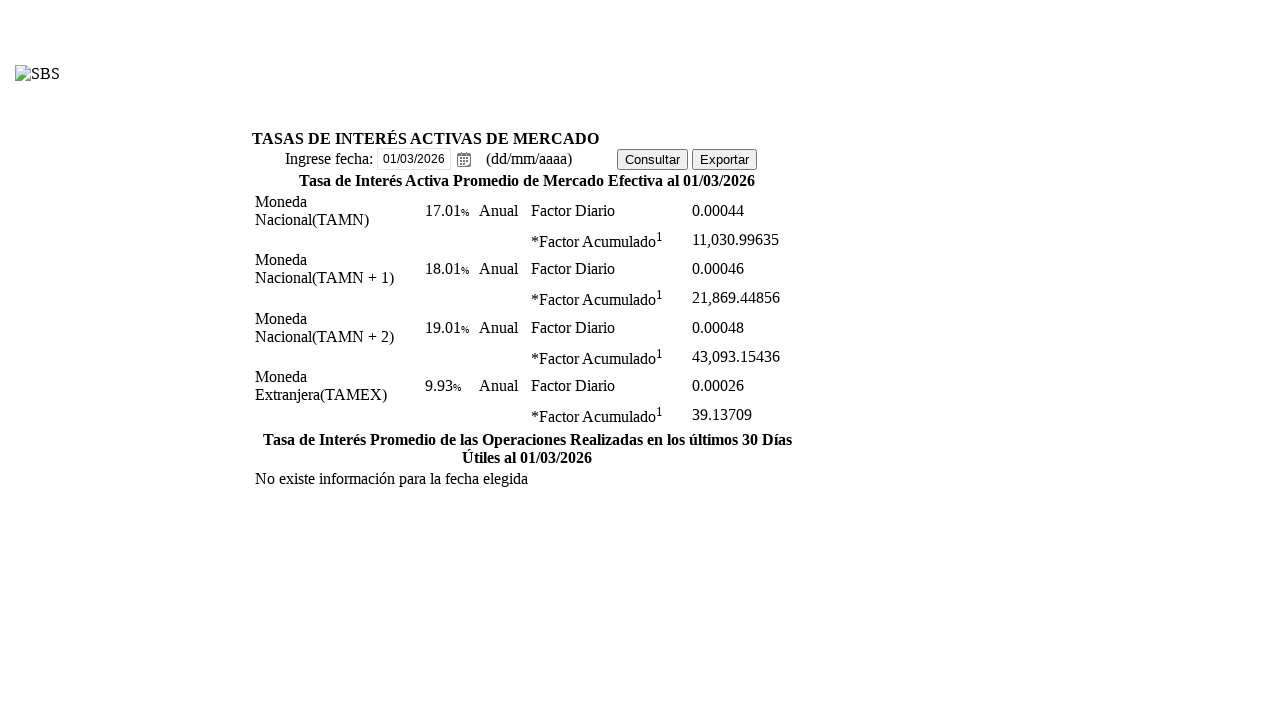

Cleared the date input field on #ctl00_cphContent_rdpDate_dateInput
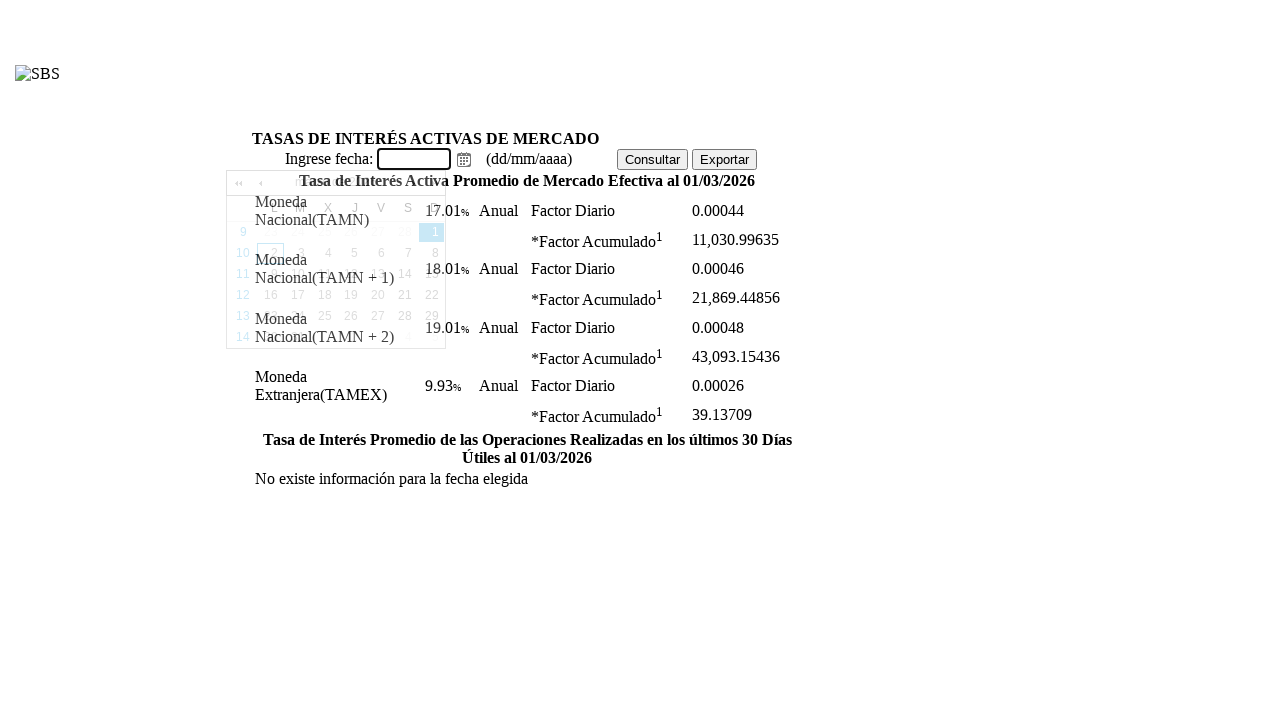

Filled date input field with 15/03/2025 on #ctl00_cphContent_rdpDate_dateInput
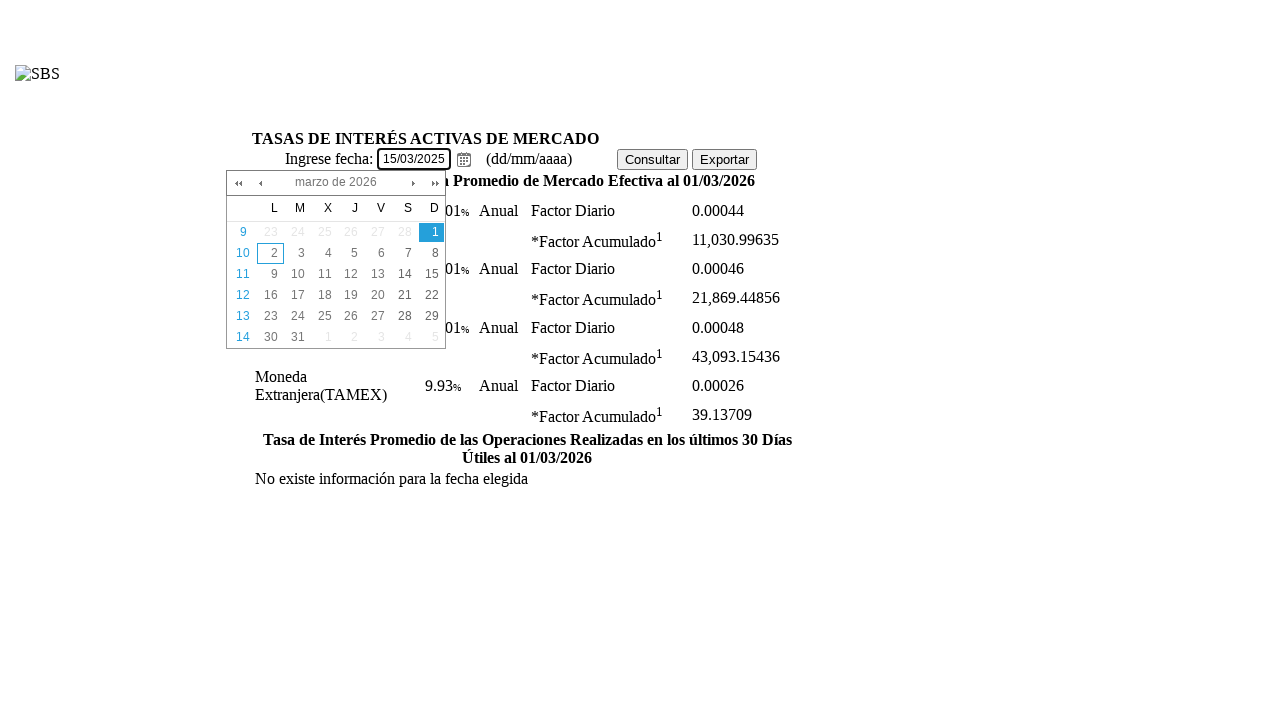

Clicked the Consultar (Query) button to retrieve interest rates at (652, 159) on #ctl00_cphContent_btnConsultar
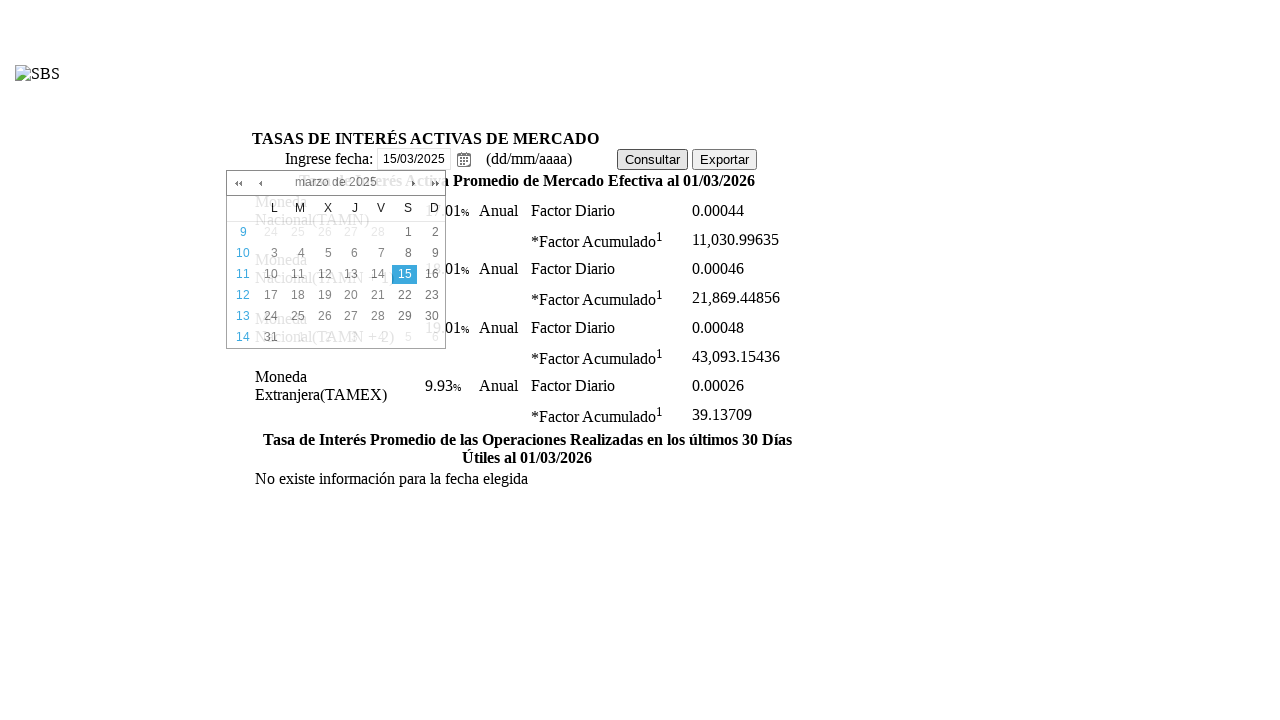

Waited for interest rate results to load and verified rate label is visible
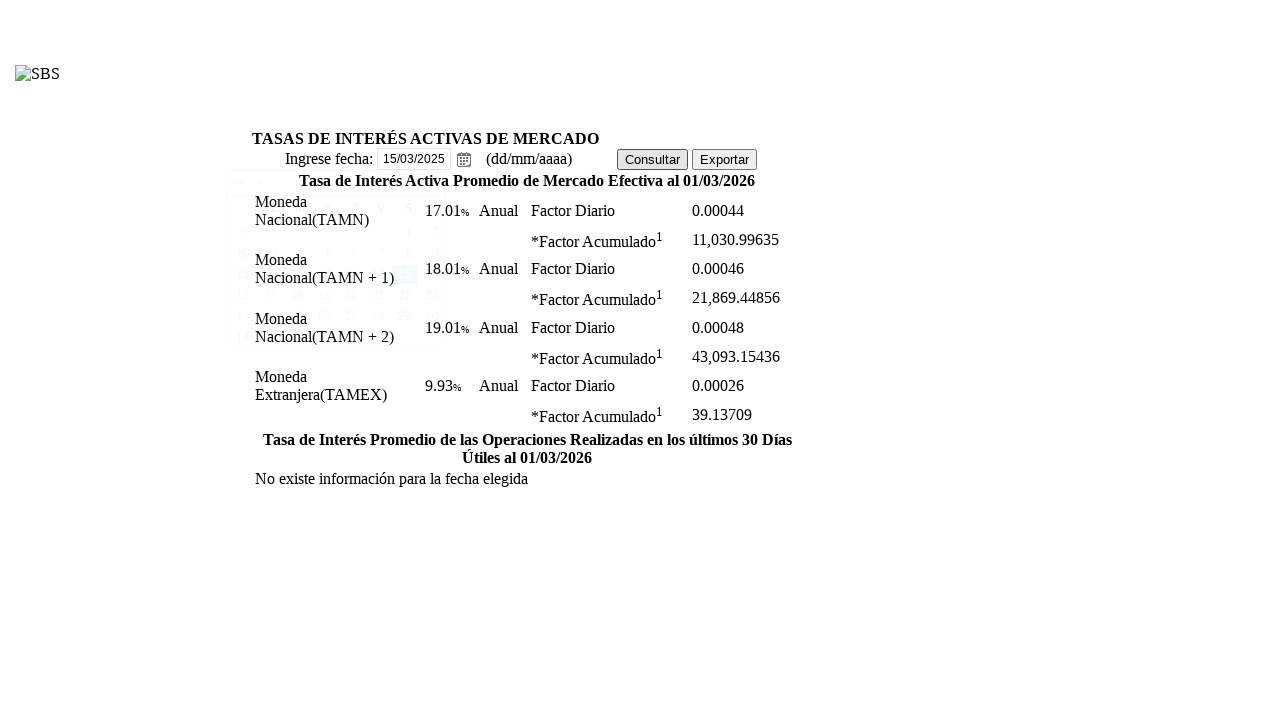

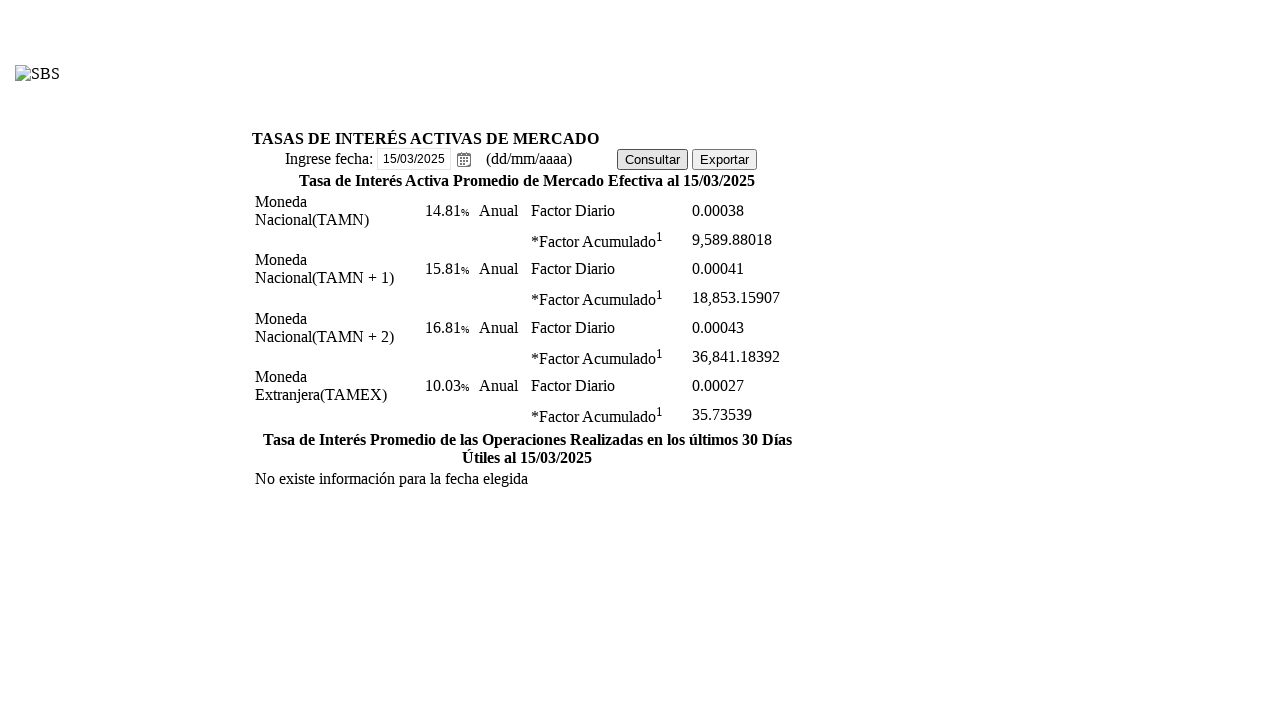